Tests the "Get started" link on Playwright homepage and verifies it navigates to the Installation page

Starting URL: https://playwright.dev/

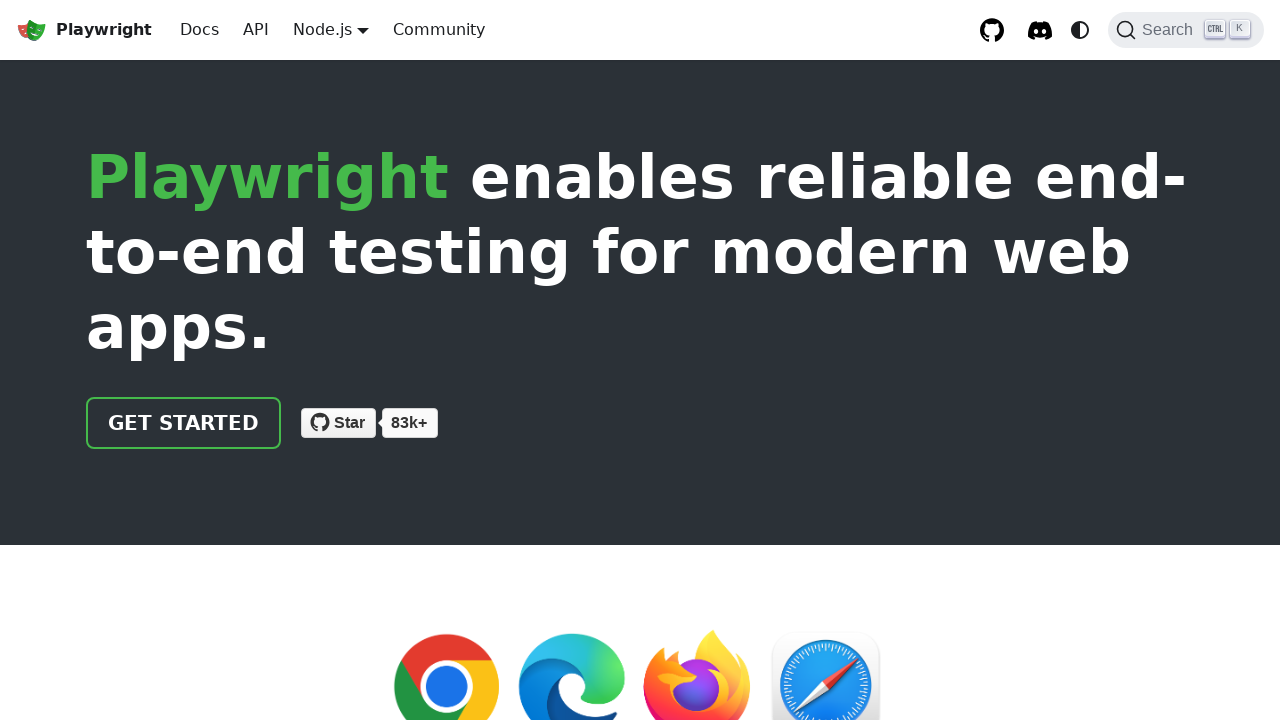

Clicked 'Get started' link on Playwright homepage at (184, 423) on internal:role=link[name="Get started"i]
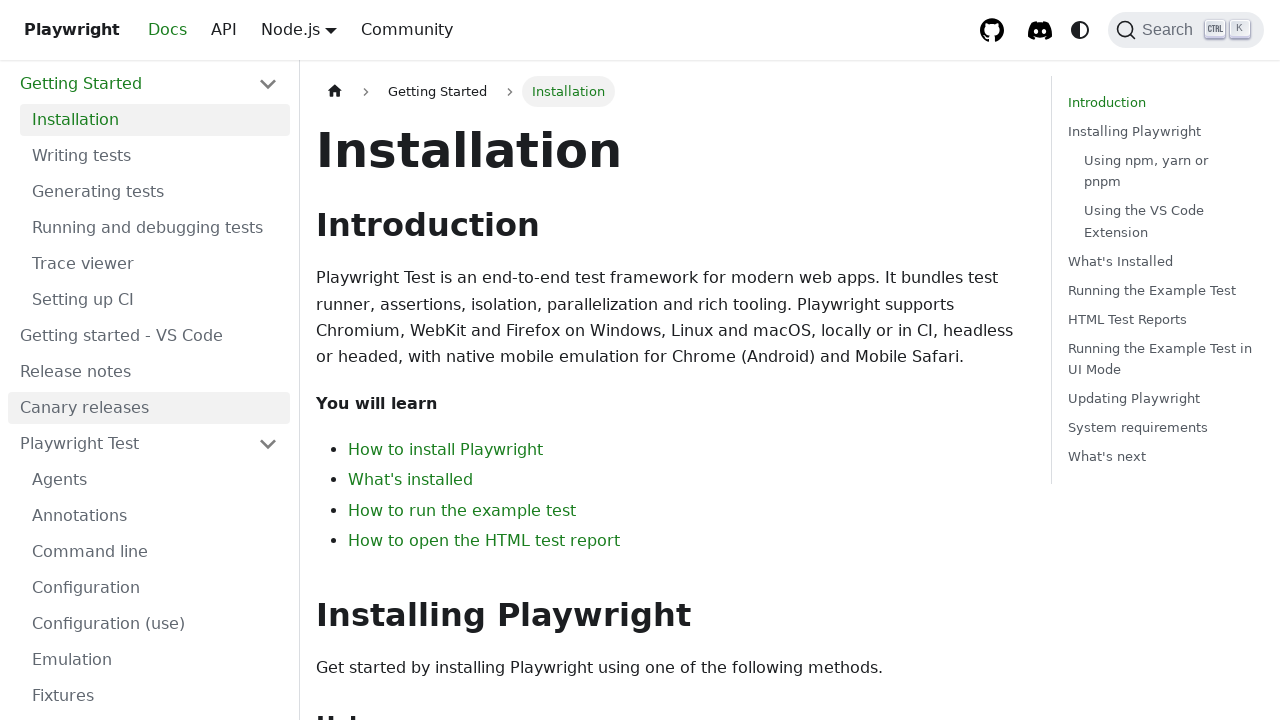

Verified 'Installation' heading is visible on the page
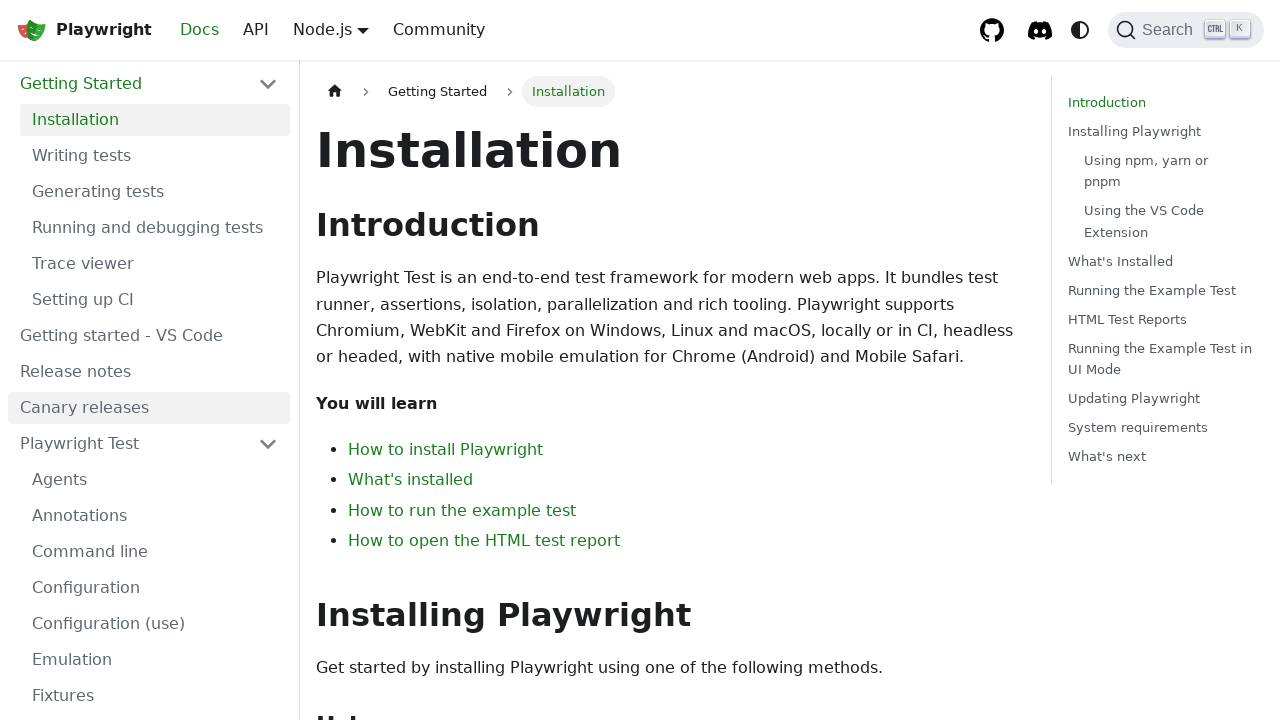

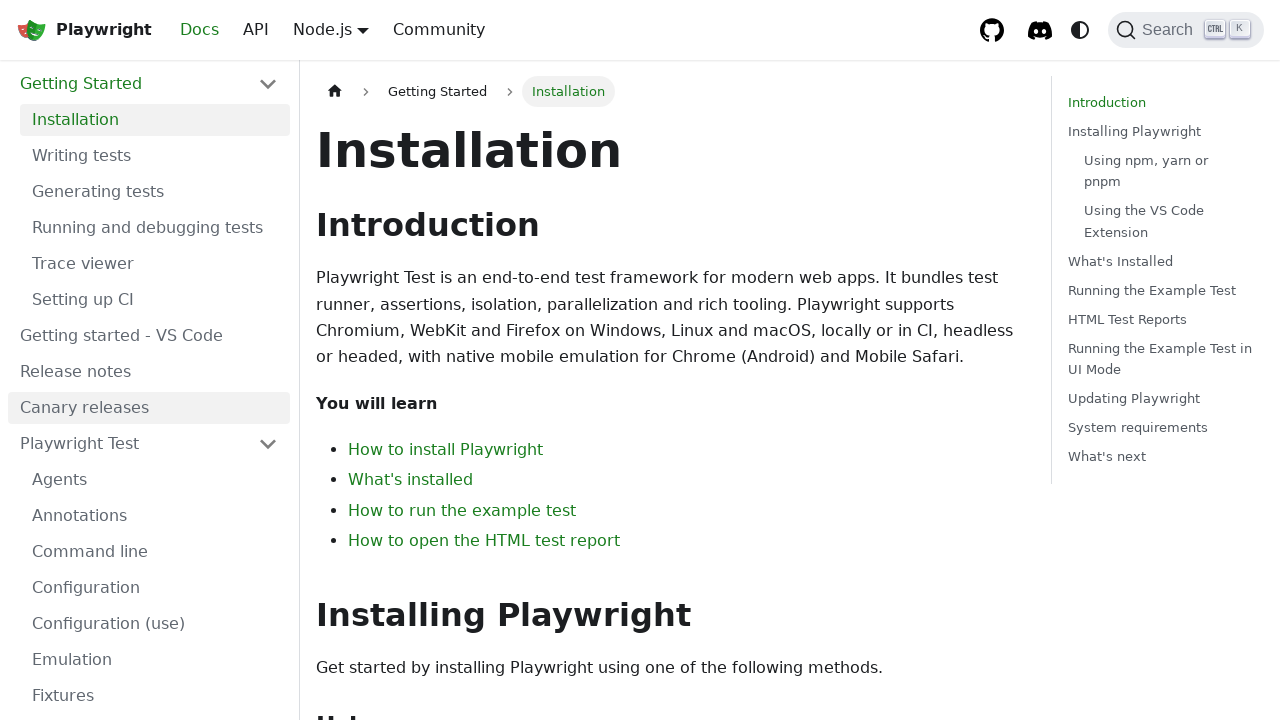